Navigates through multiple pages of the Avex Aero website including the landing page, catering services, flight planning, fuel, and handling pages to verify they load correctly.

Starting URL: http://avexaero.com/

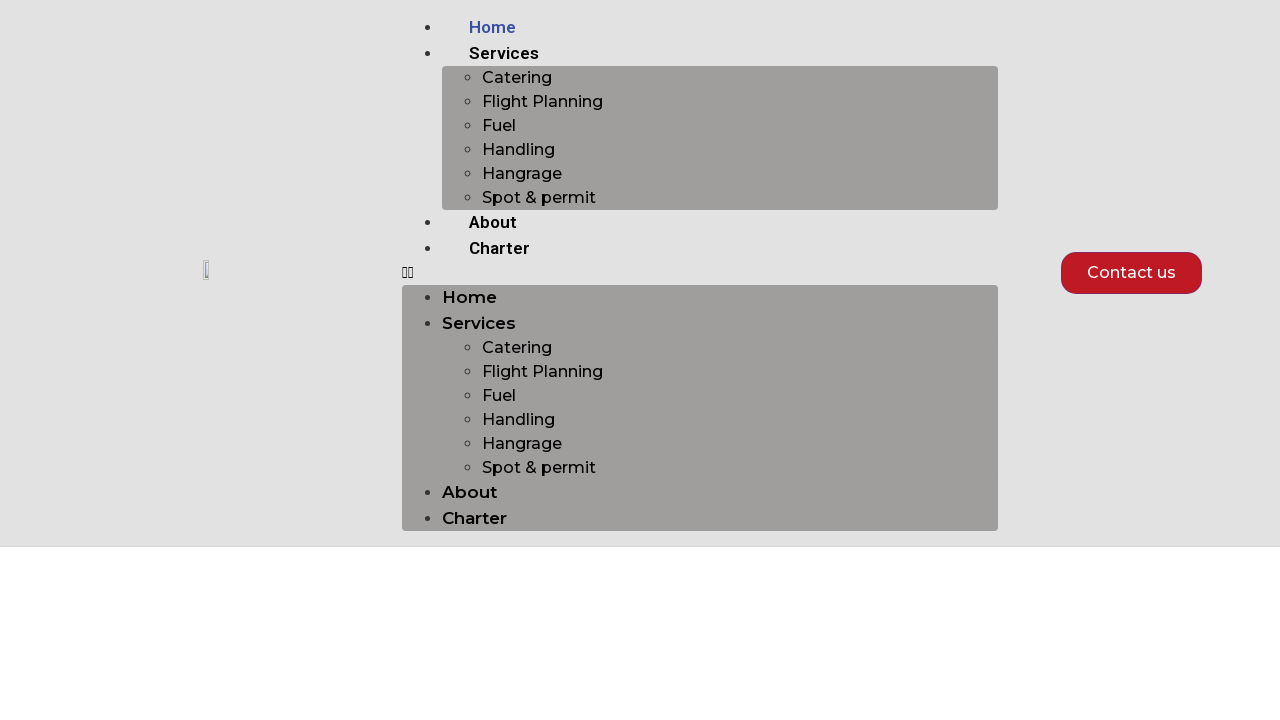

Landing page loaded successfully
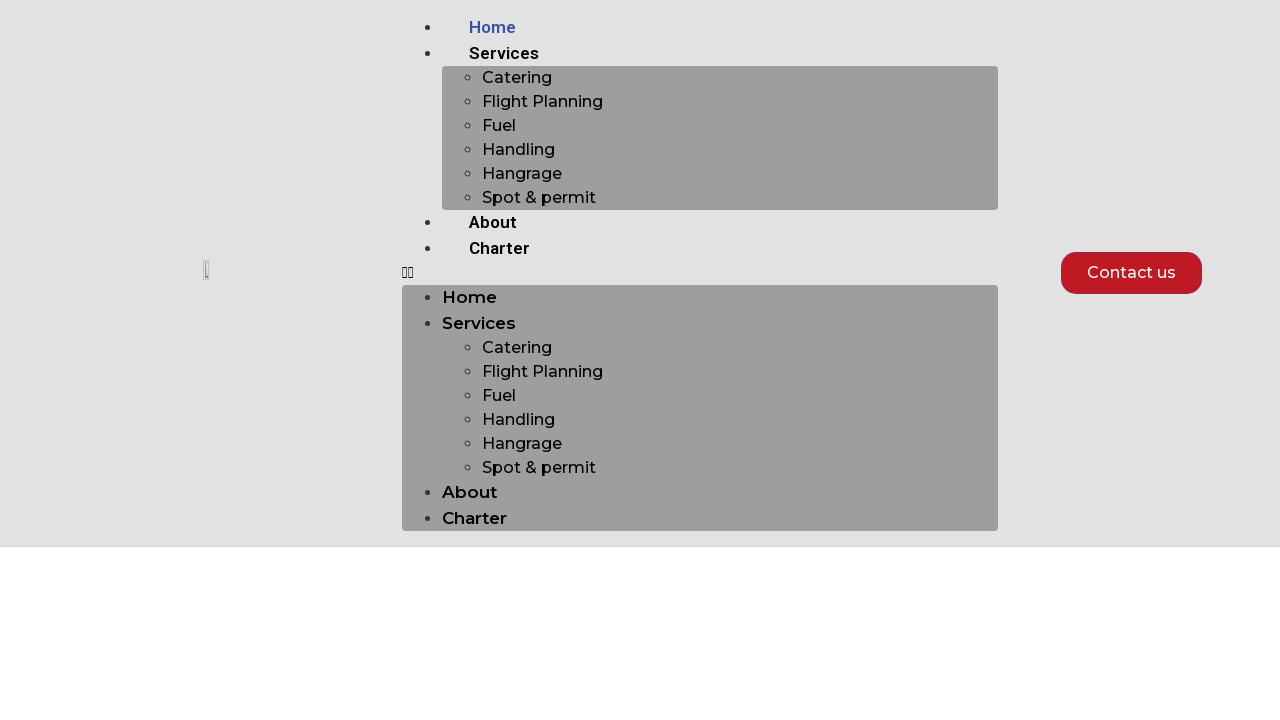

Navigated to Catering services page
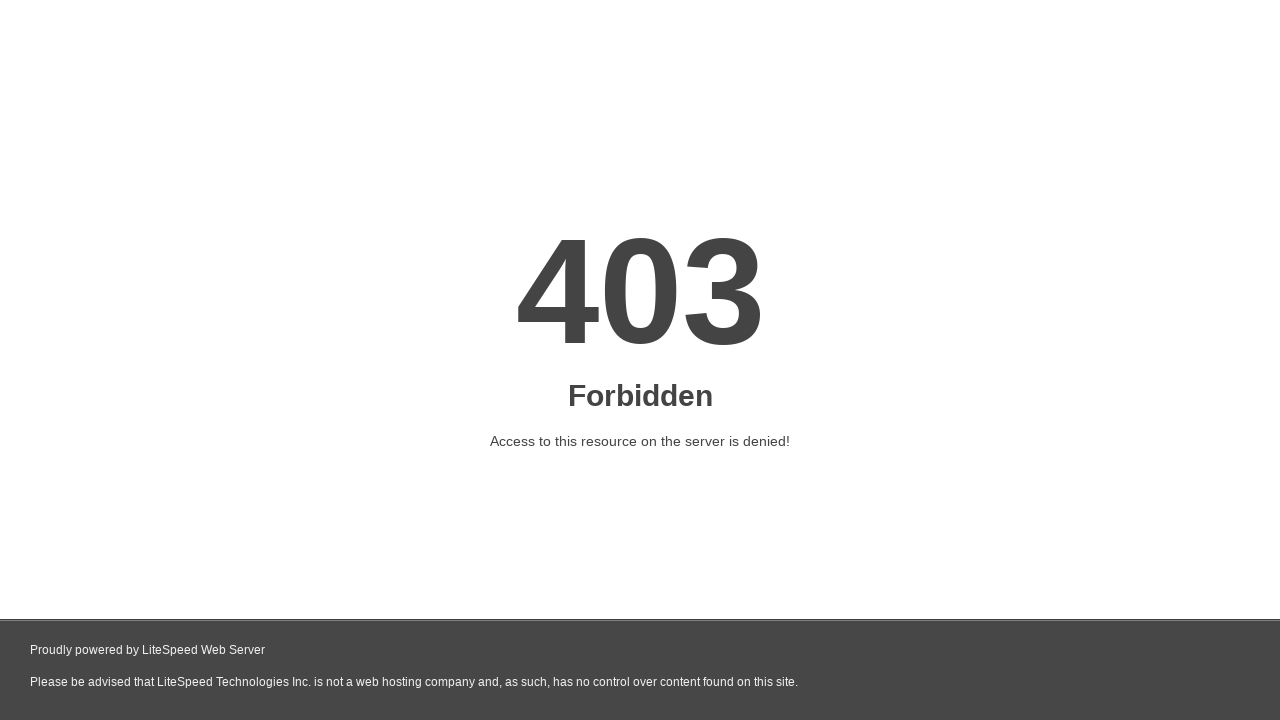

Catering services page loaded successfully
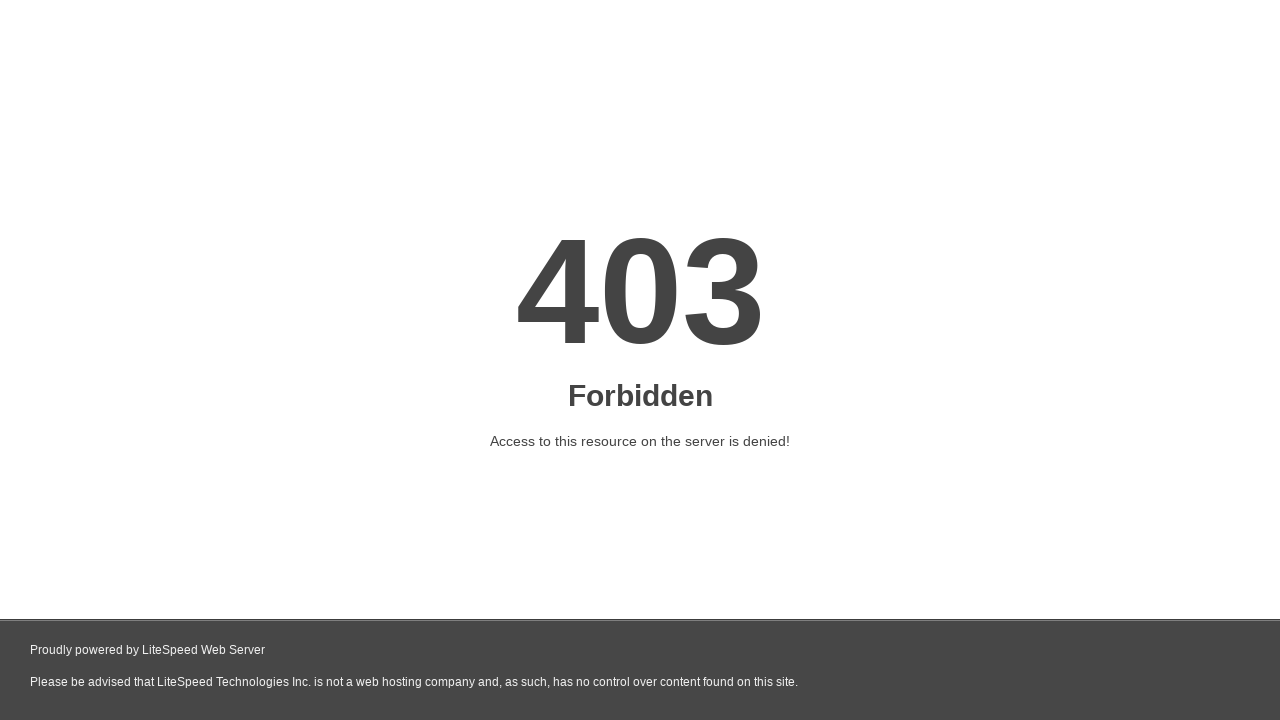

Navigated to Flight Planning page
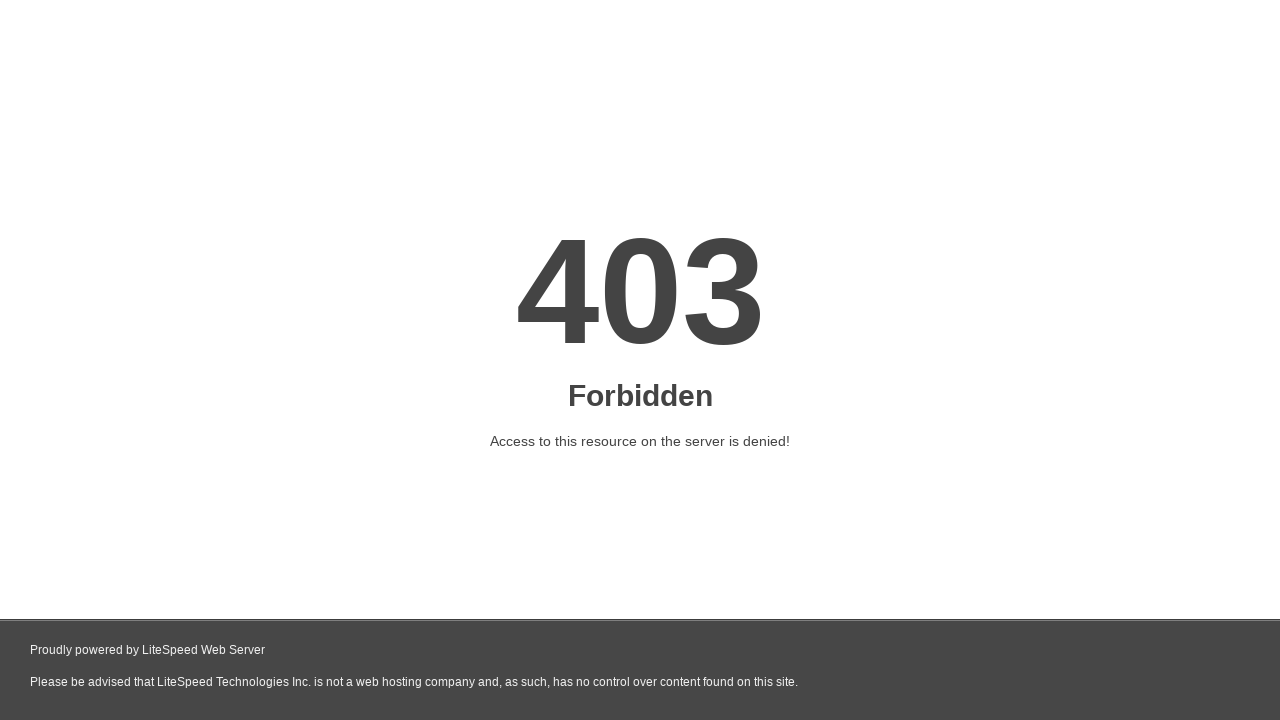

Flight Planning page loaded successfully
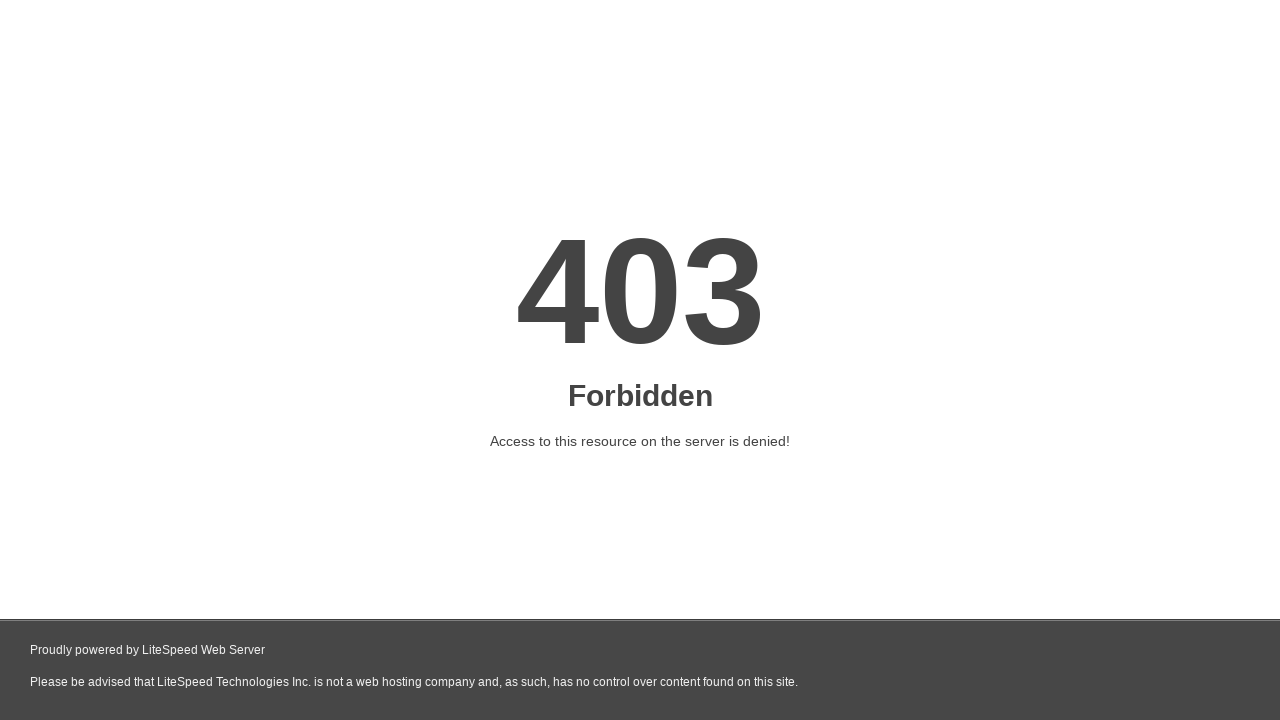

Navigated to Fuel services page
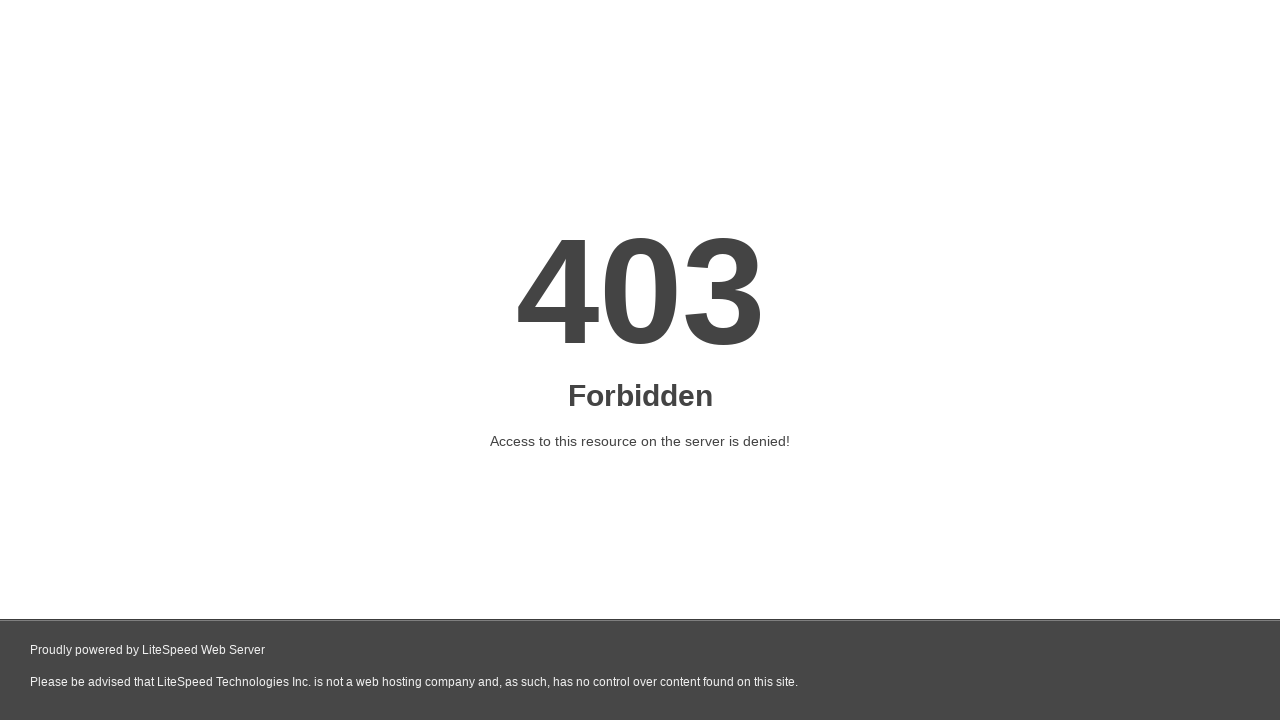

Fuel services page loaded successfully
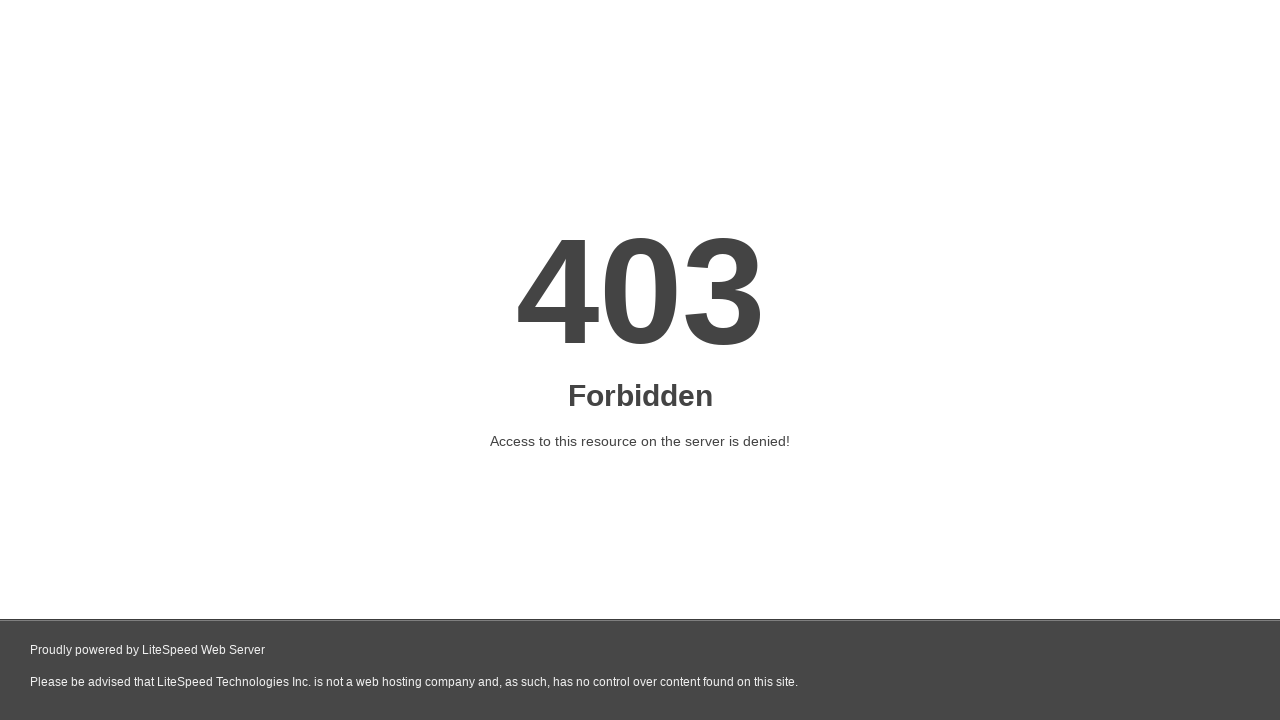

Navigated to Handling services page
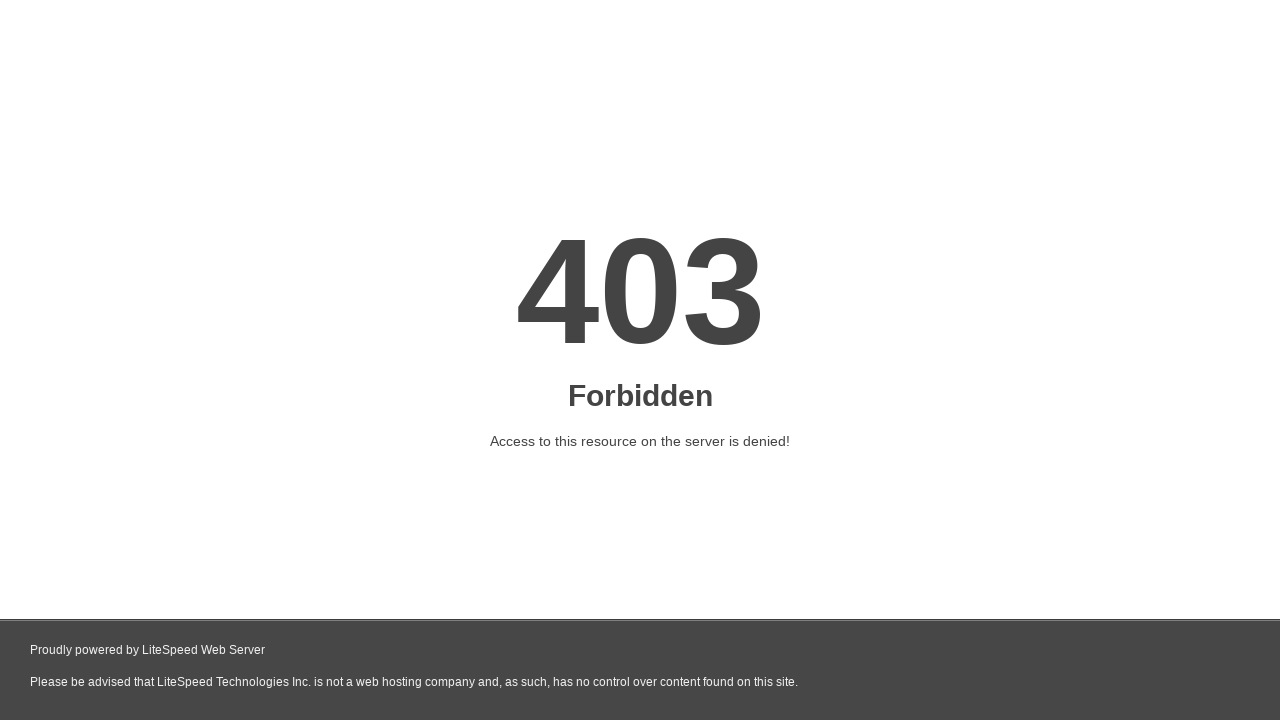

Handling services page loaded successfully
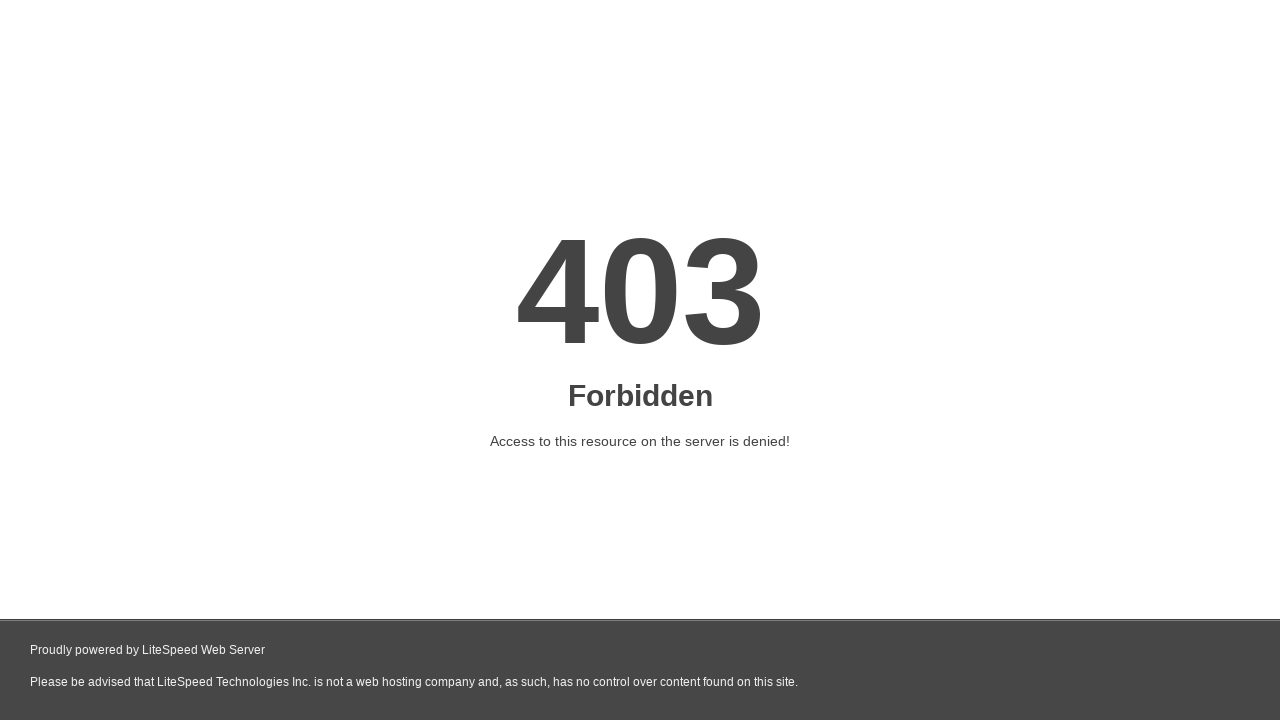

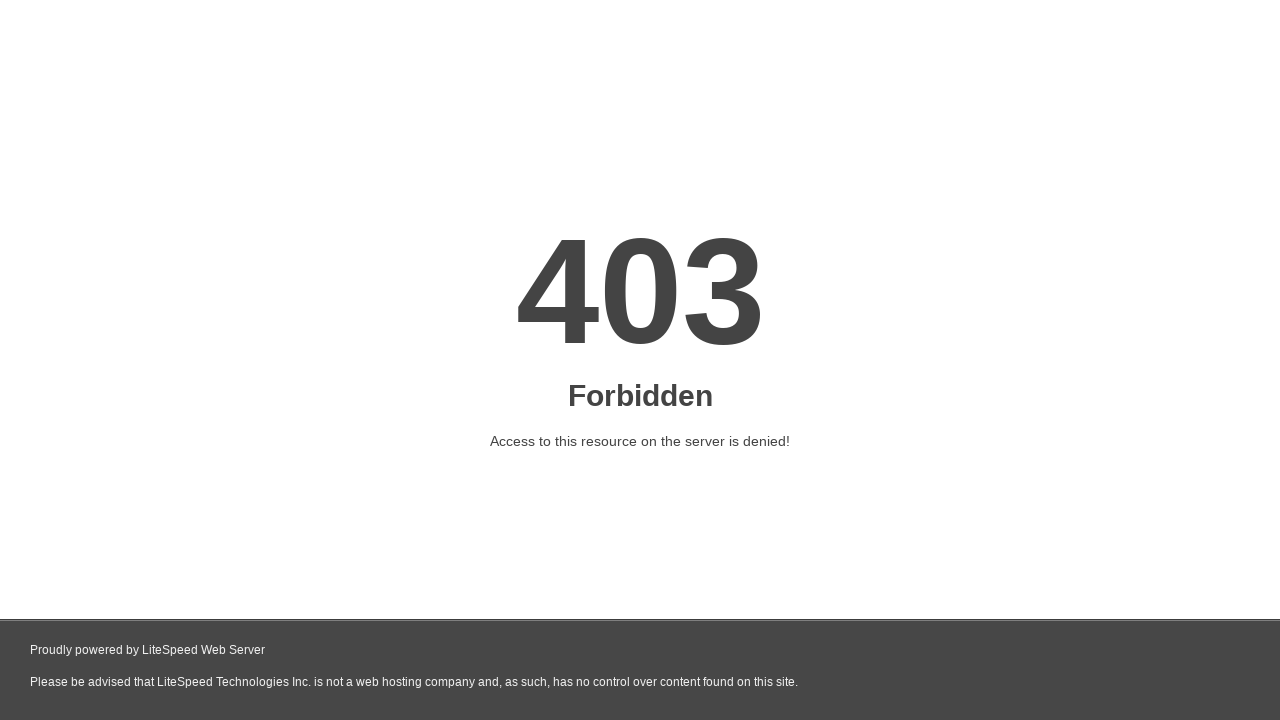